Opens the QA.rs website and verifies that the page title contains the expected text "QA.rs" and matches the full expected title.

Starting URL: https://qa.rs

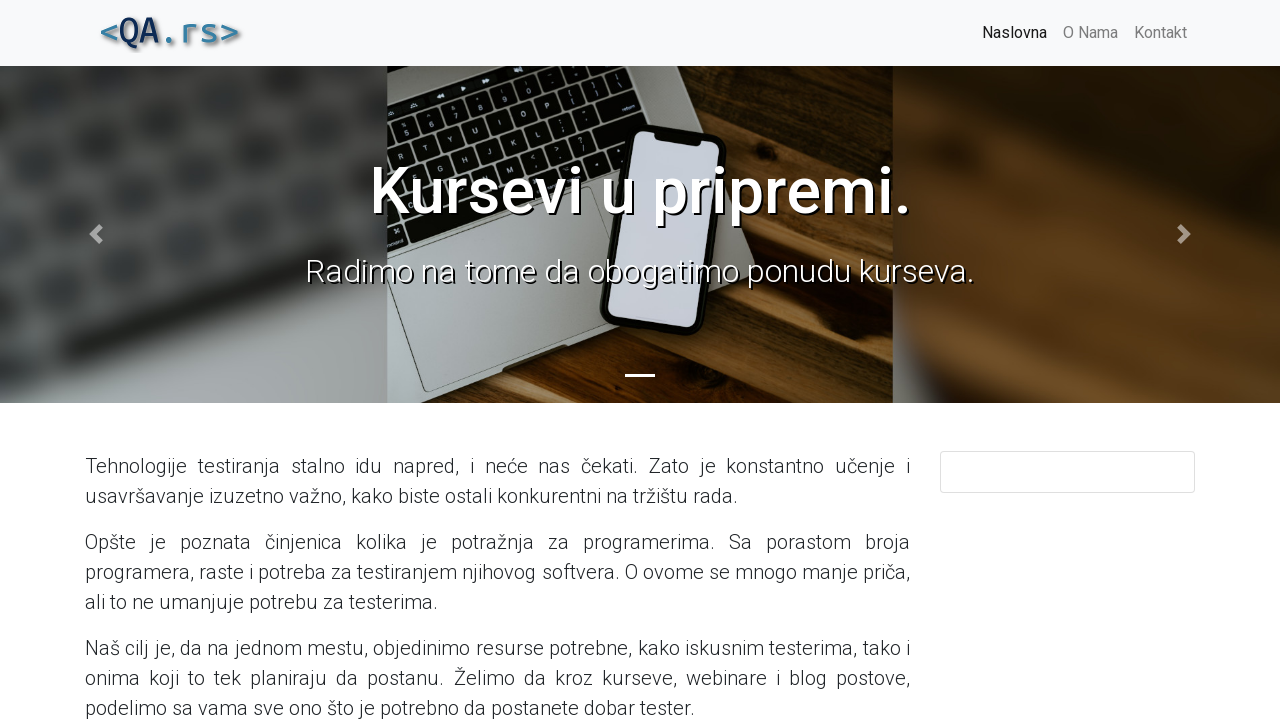

Waited for page to load (domcontentloaded state)
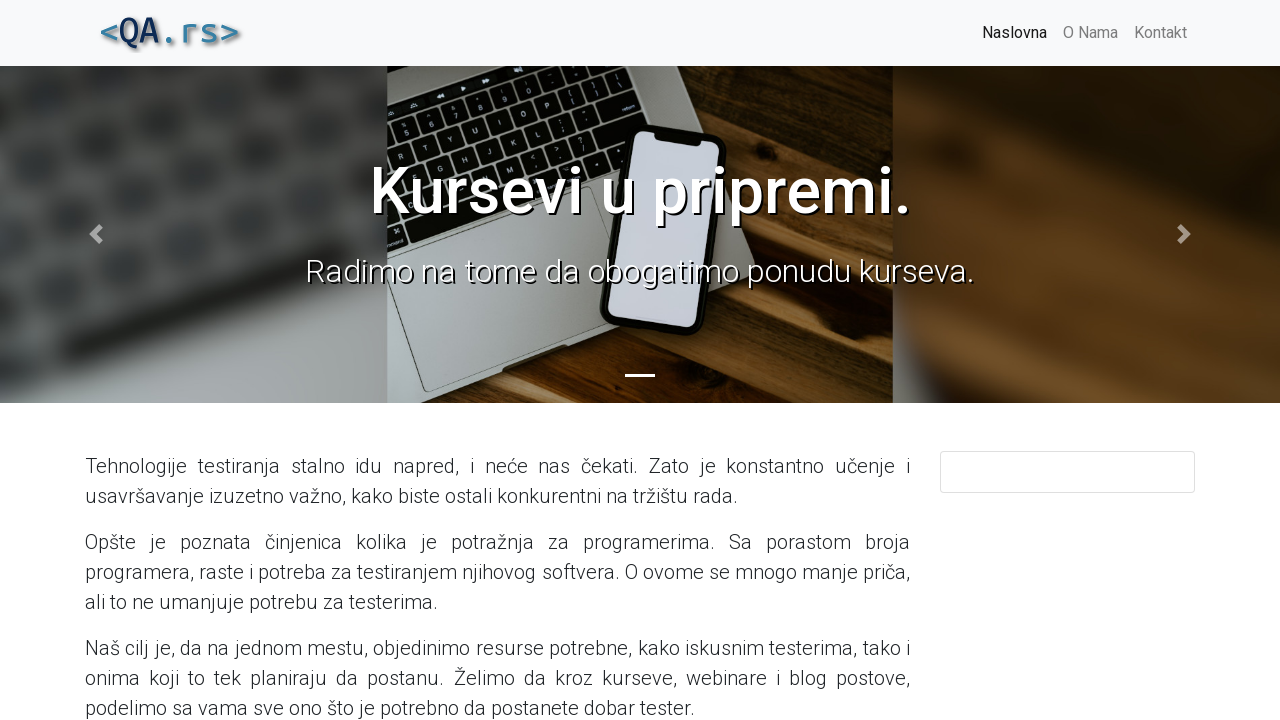

Retrieved page title
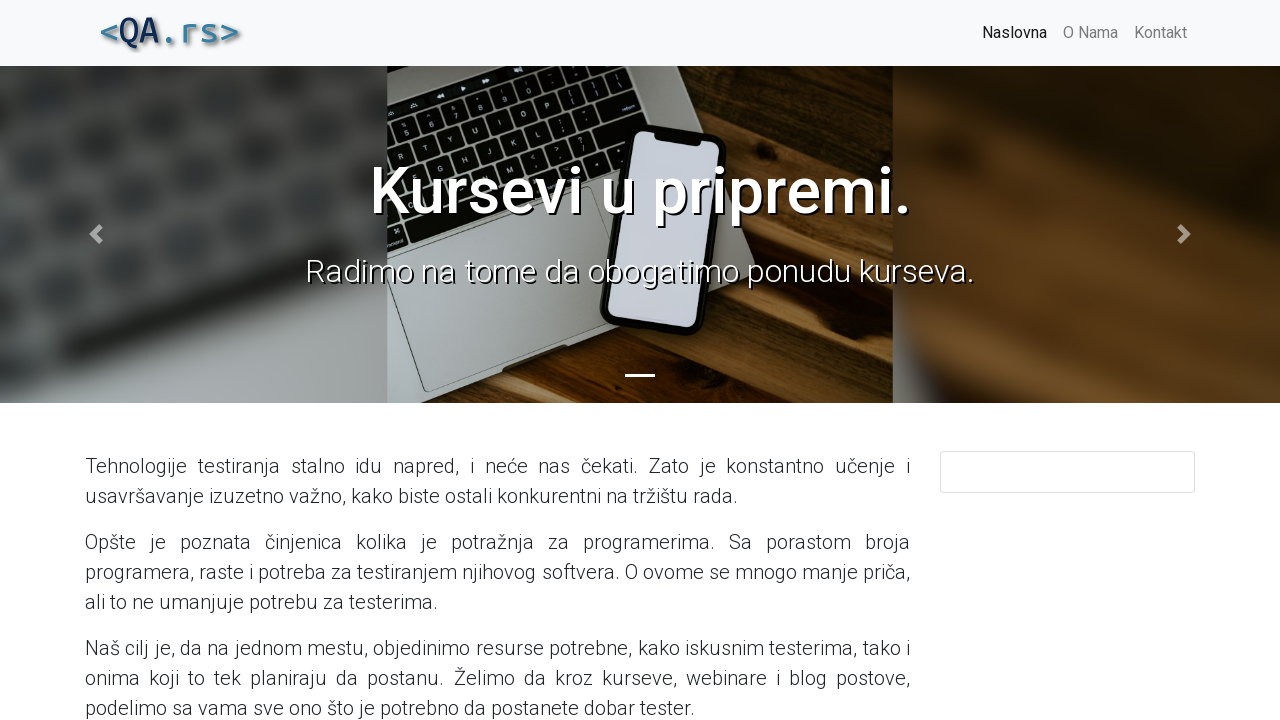

Verified that page title contains 'QA.rs'
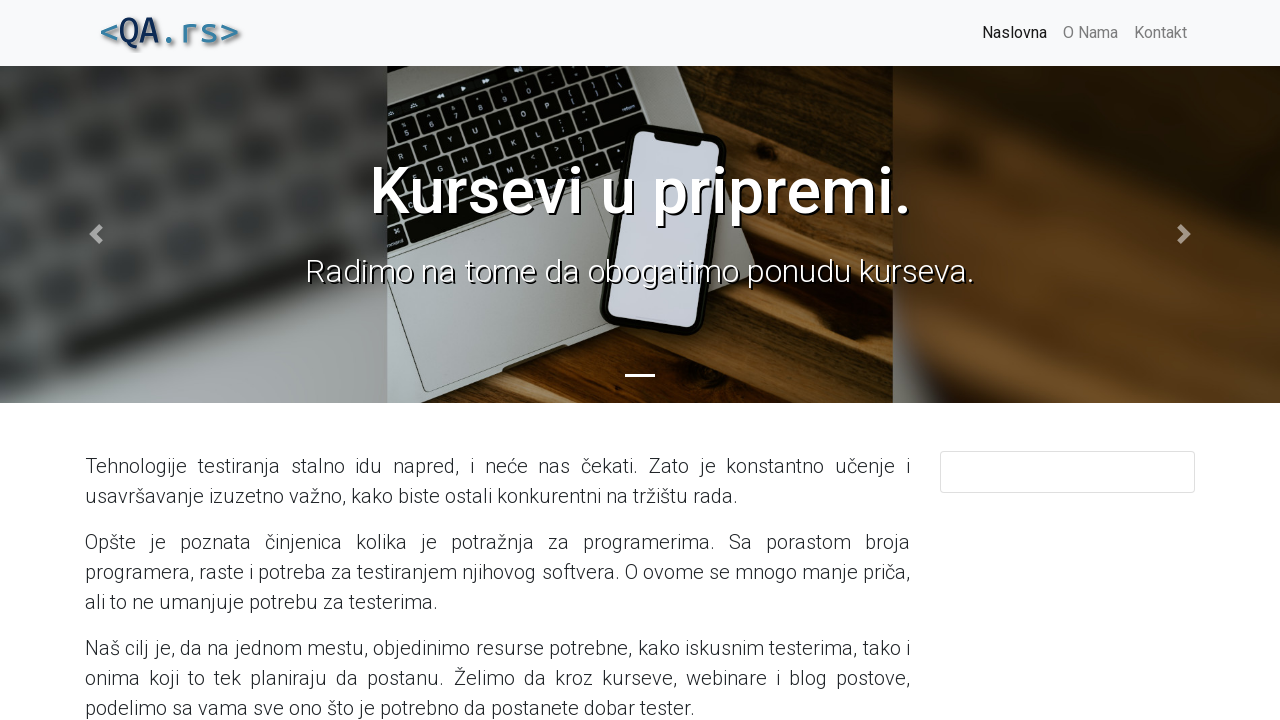

Verified exact page title matches 'Edukacija za QA testere - QA.rs'
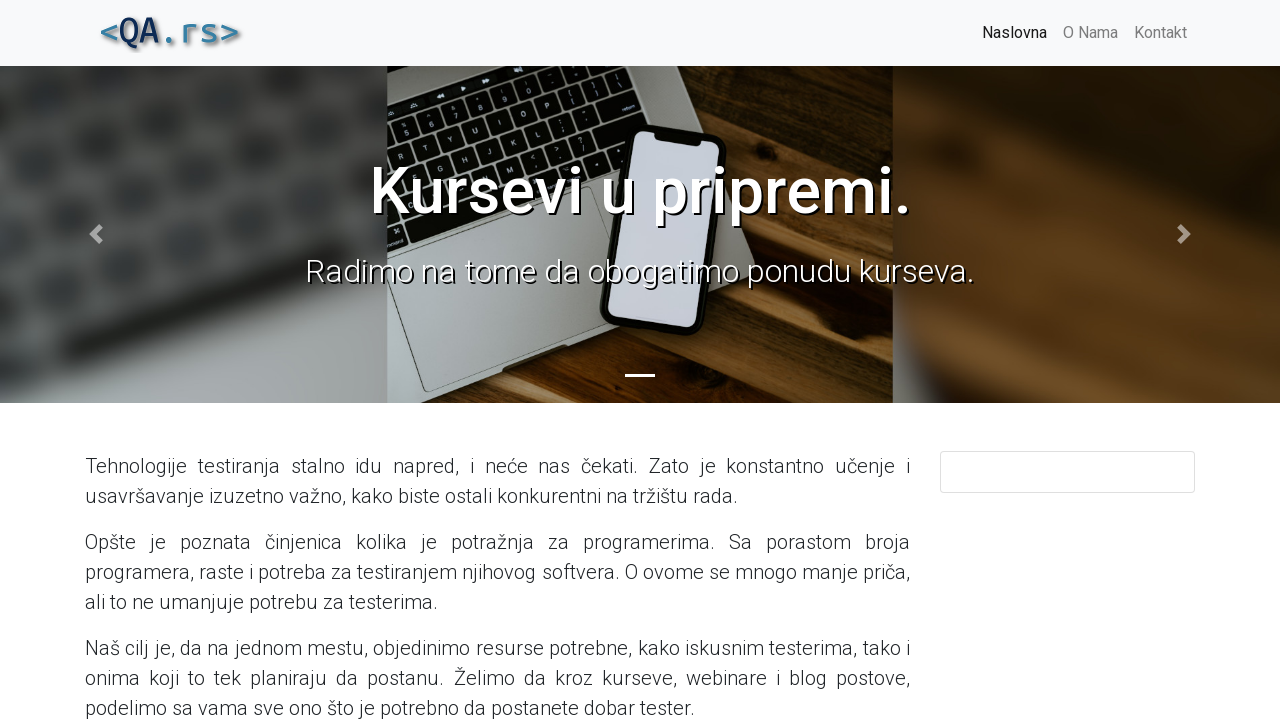

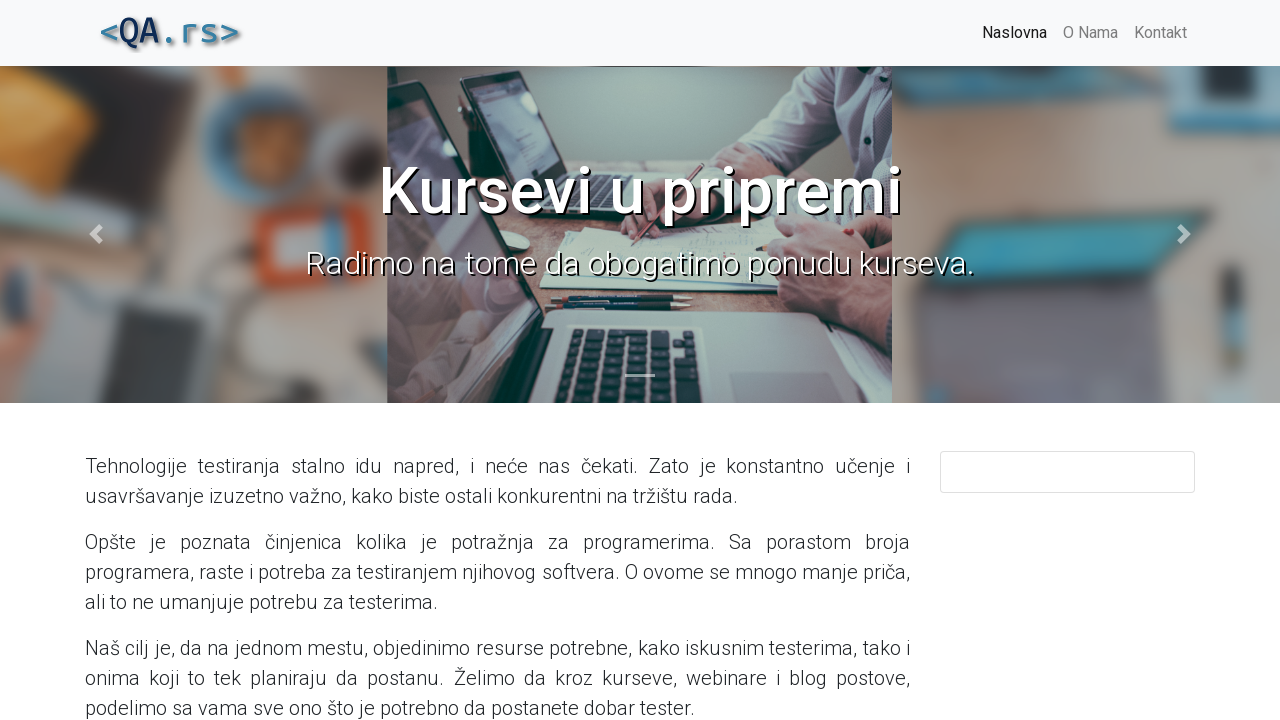